Tests that the Clear completed button is hidden when no completed items exist

Starting URL: https://demo.playwright.dev/todomvc

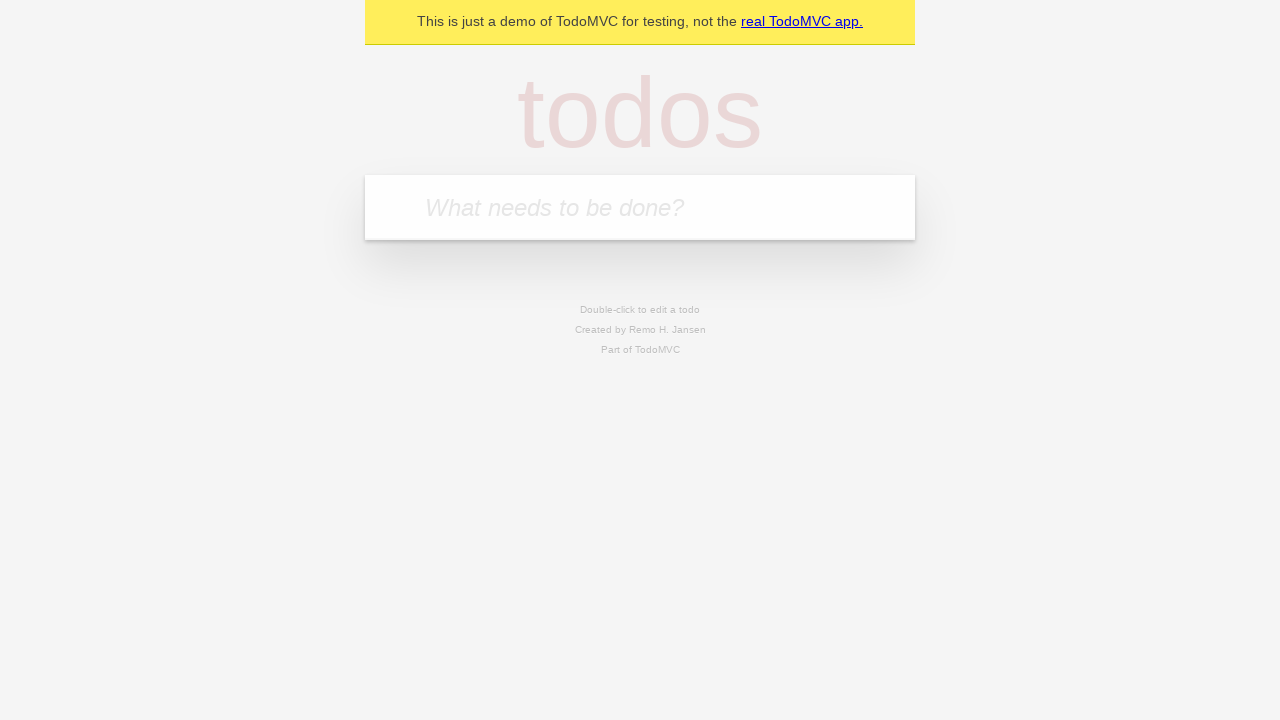

Filled todo input with 'buy some cheese' on internal:attr=[placeholder="What needs to be done?"i]
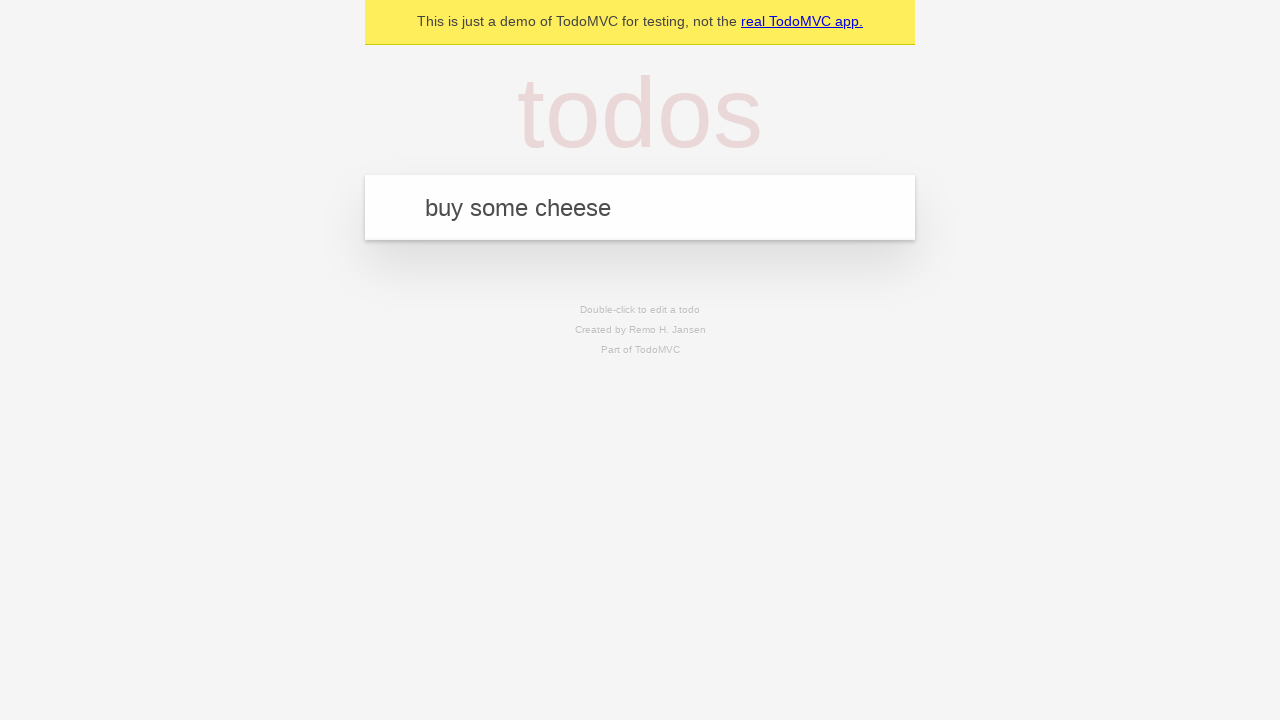

Pressed Enter to add first todo on internal:attr=[placeholder="What needs to be done?"i]
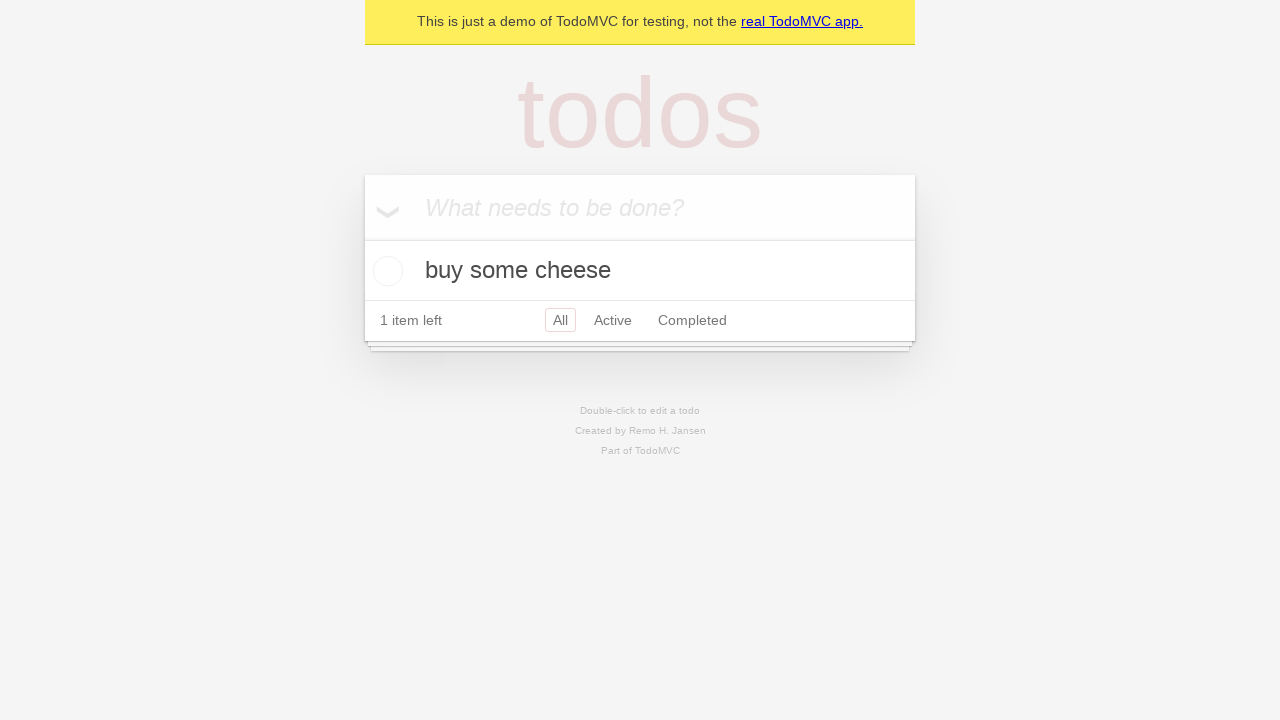

Filled todo input with 'feed the cat' on internal:attr=[placeholder="What needs to be done?"i]
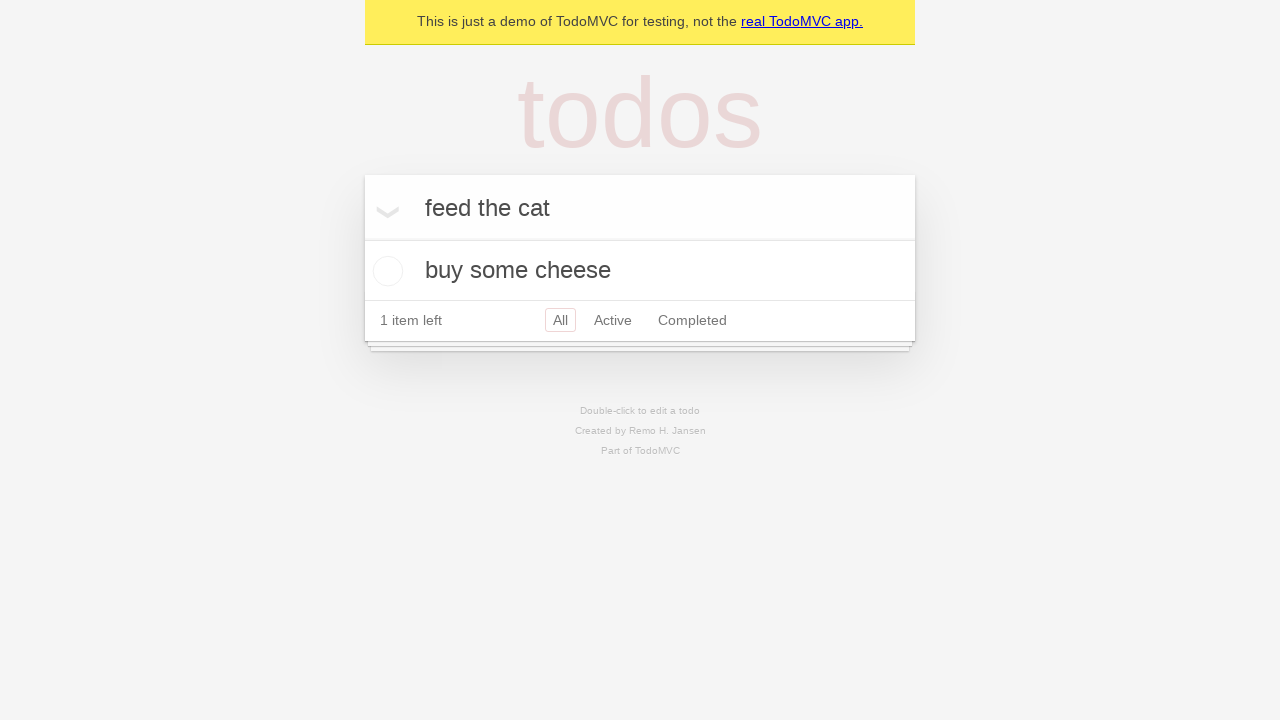

Pressed Enter to add second todo on internal:attr=[placeholder="What needs to be done?"i]
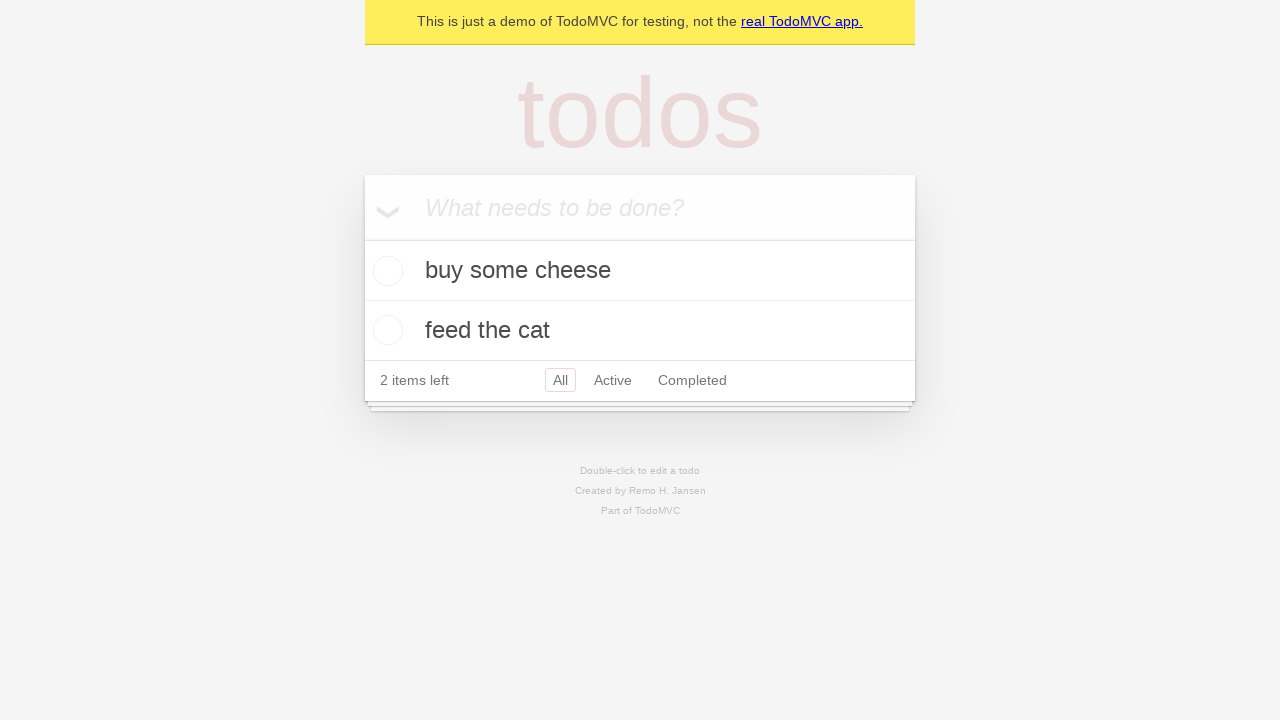

Filled todo input with 'book a doctors appointment' on internal:attr=[placeholder="What needs to be done?"i]
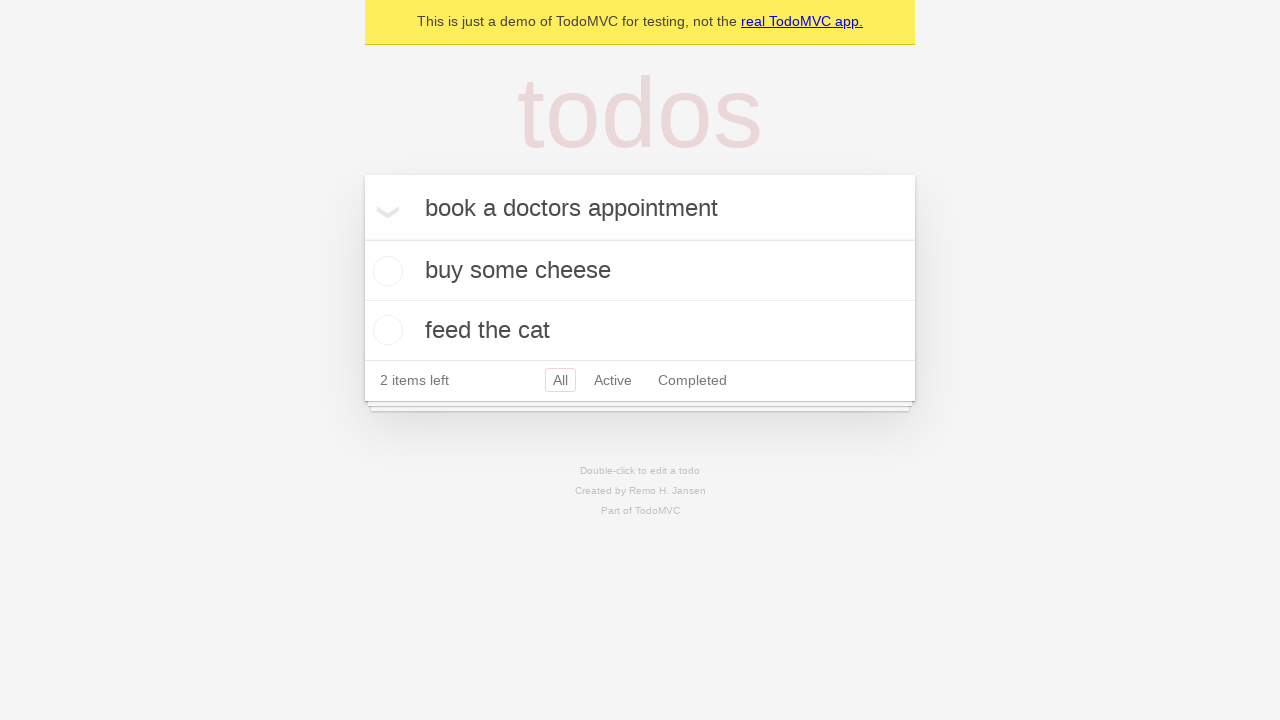

Pressed Enter to add third todo on internal:attr=[placeholder="What needs to be done?"i]
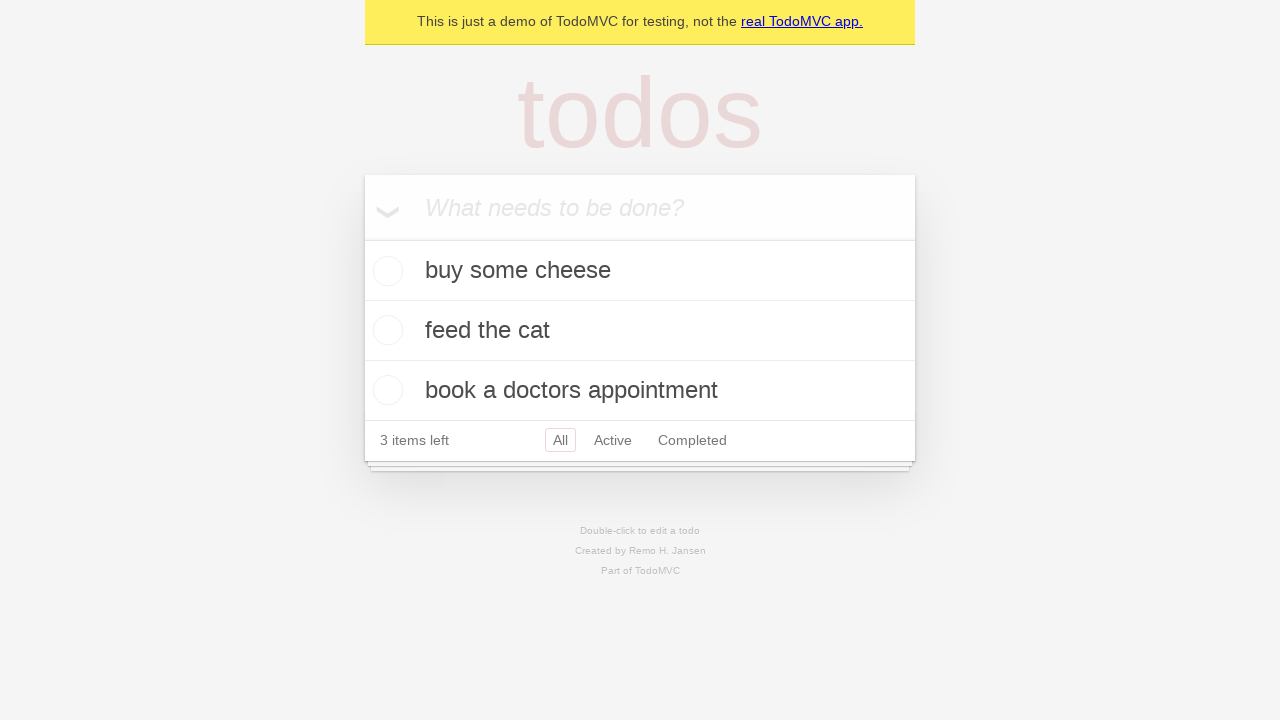

Checked the first todo item at (385, 271) on .todo-list li .toggle >> nth=0
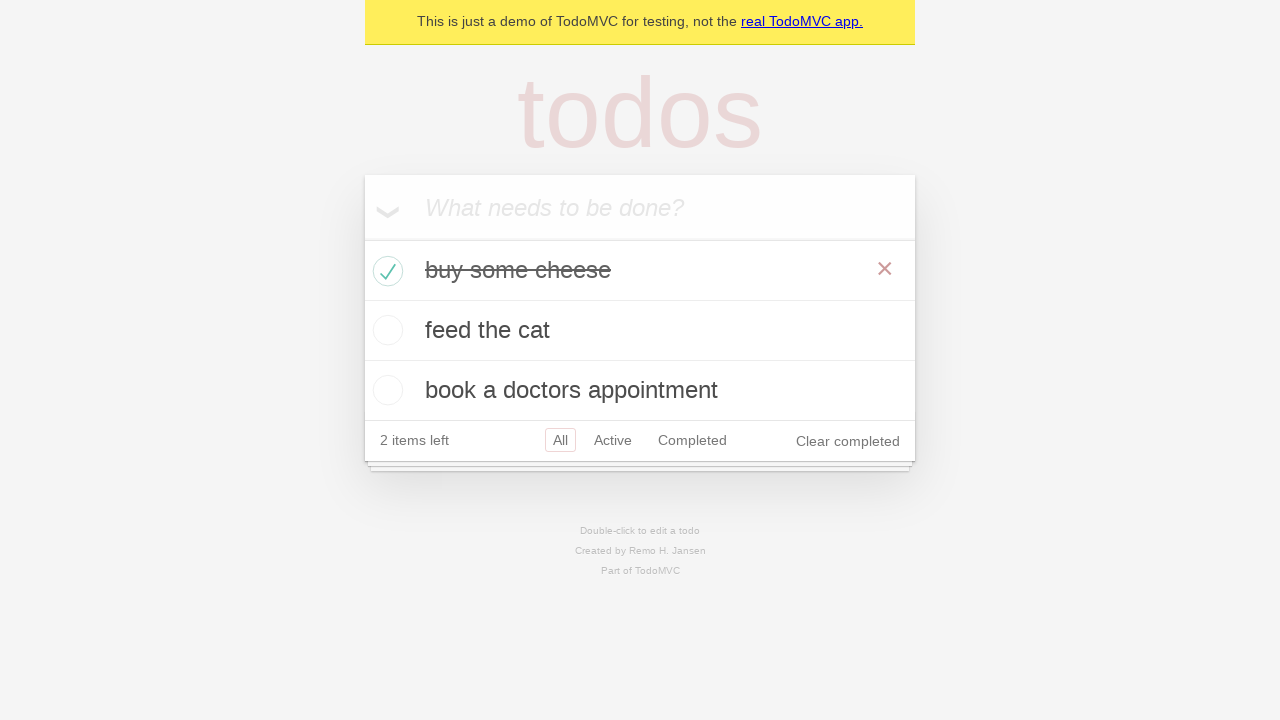

Clicked Clear completed button to remove completed todo at (848, 441) on internal:role=button[name="Clear completed"i]
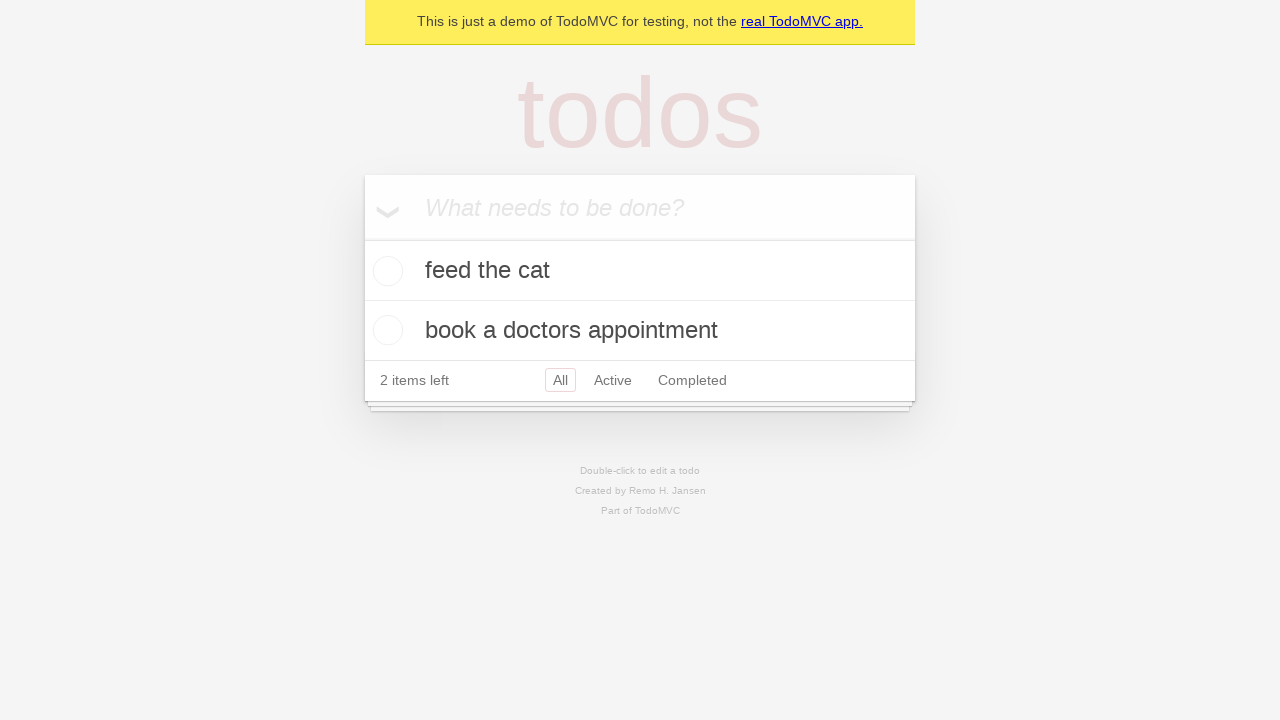

Waited for Clear completed button to disappear
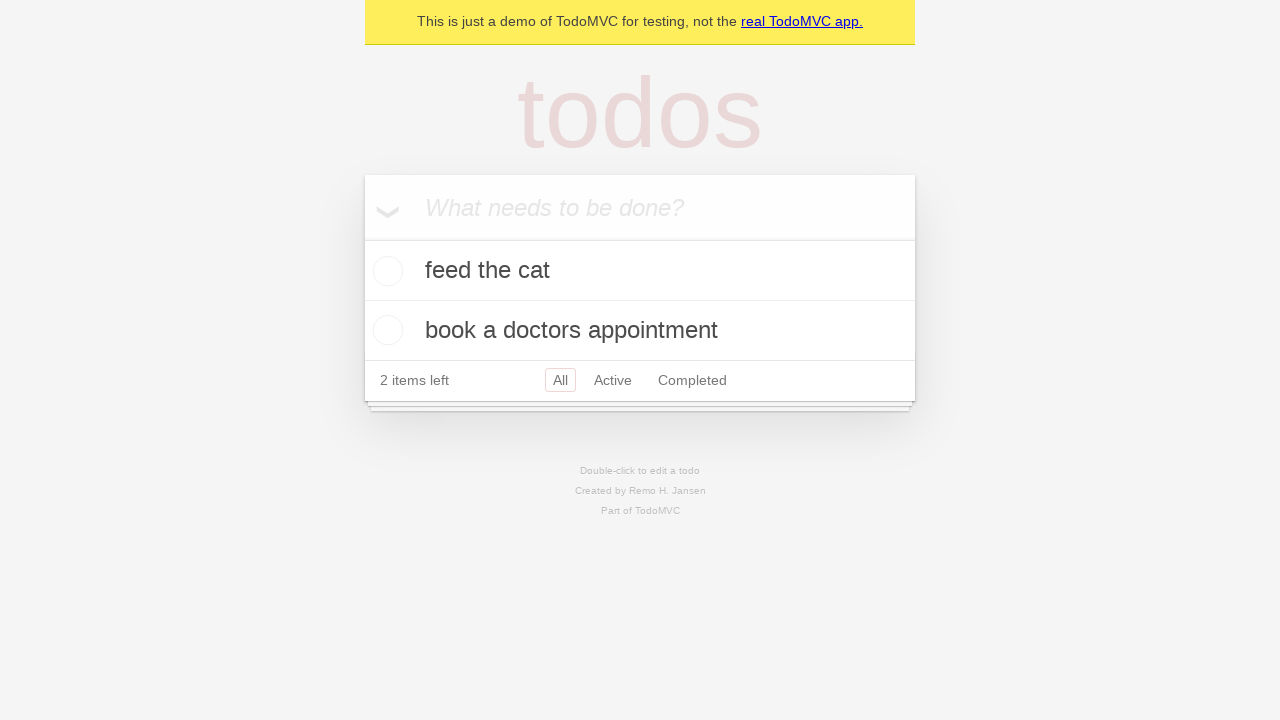

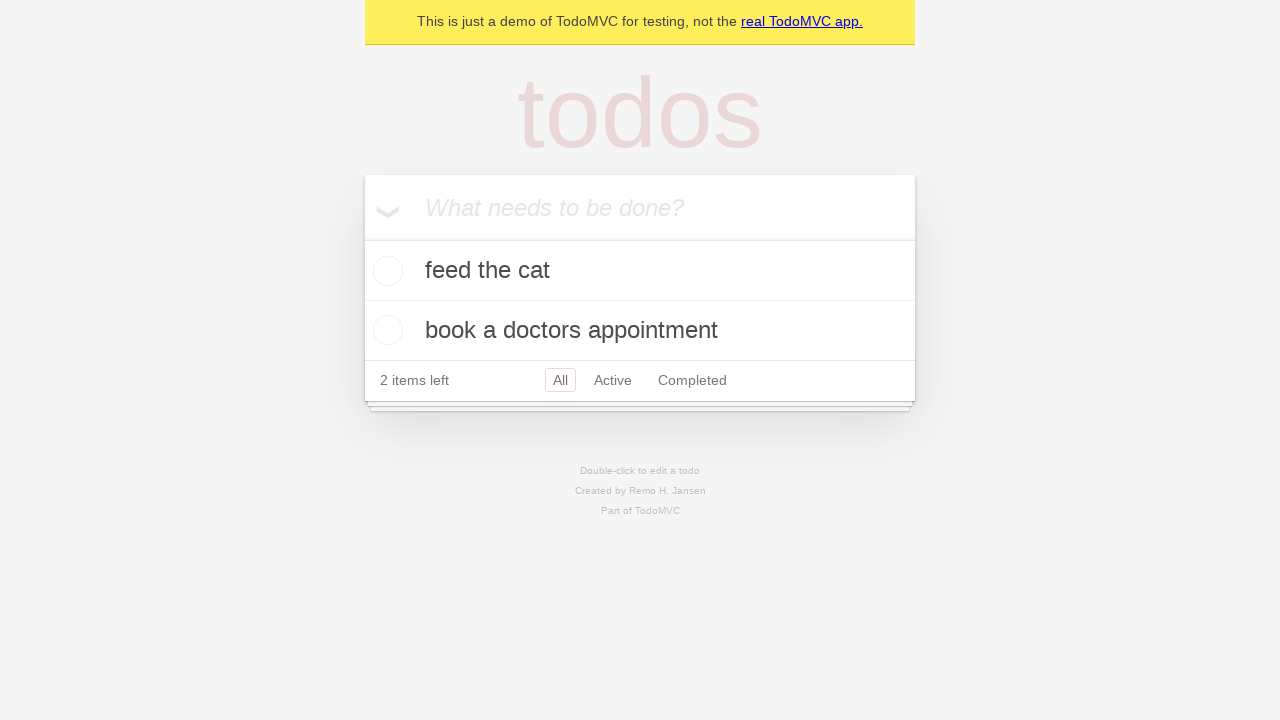